Tests the Prevent Propagation tab drag and drop functionality by clicking the tab and dragging an element to the greedy inner drop box

Starting URL: https://demoqa.com/droppable/

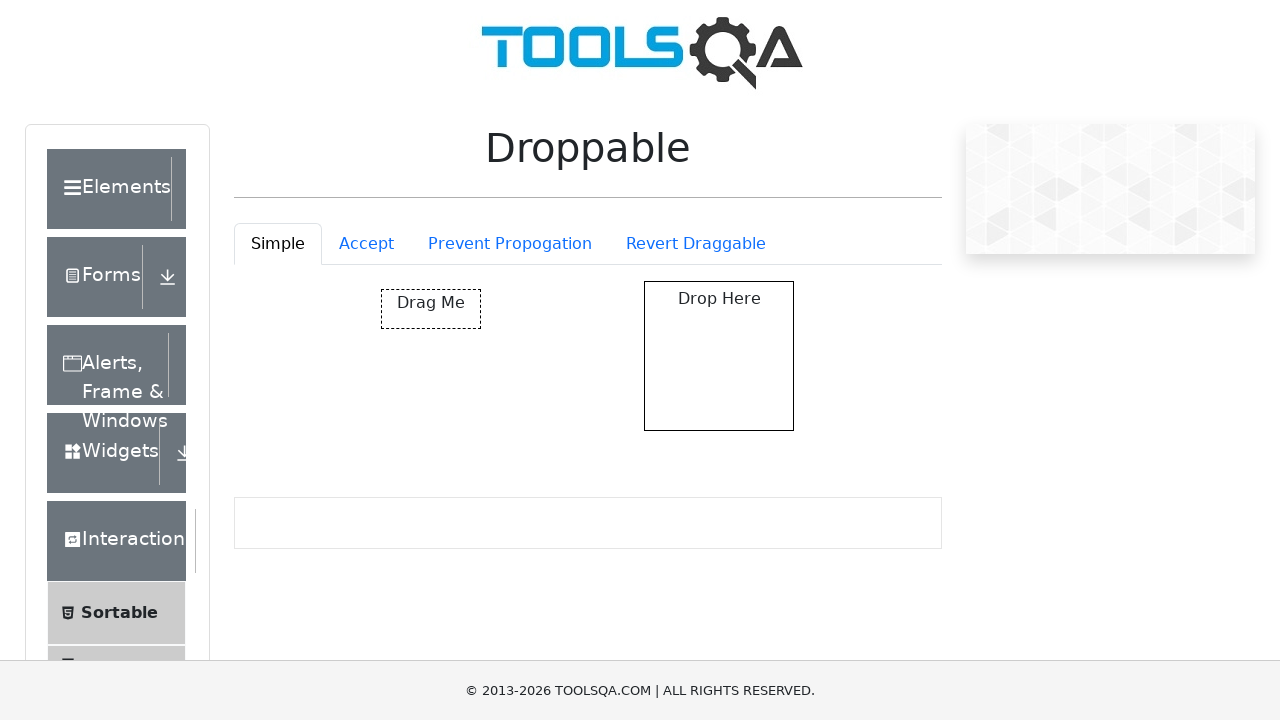

Clicked on the Prevent Propagation tab at (510, 244) on #droppableExample-tab-preventPropogation
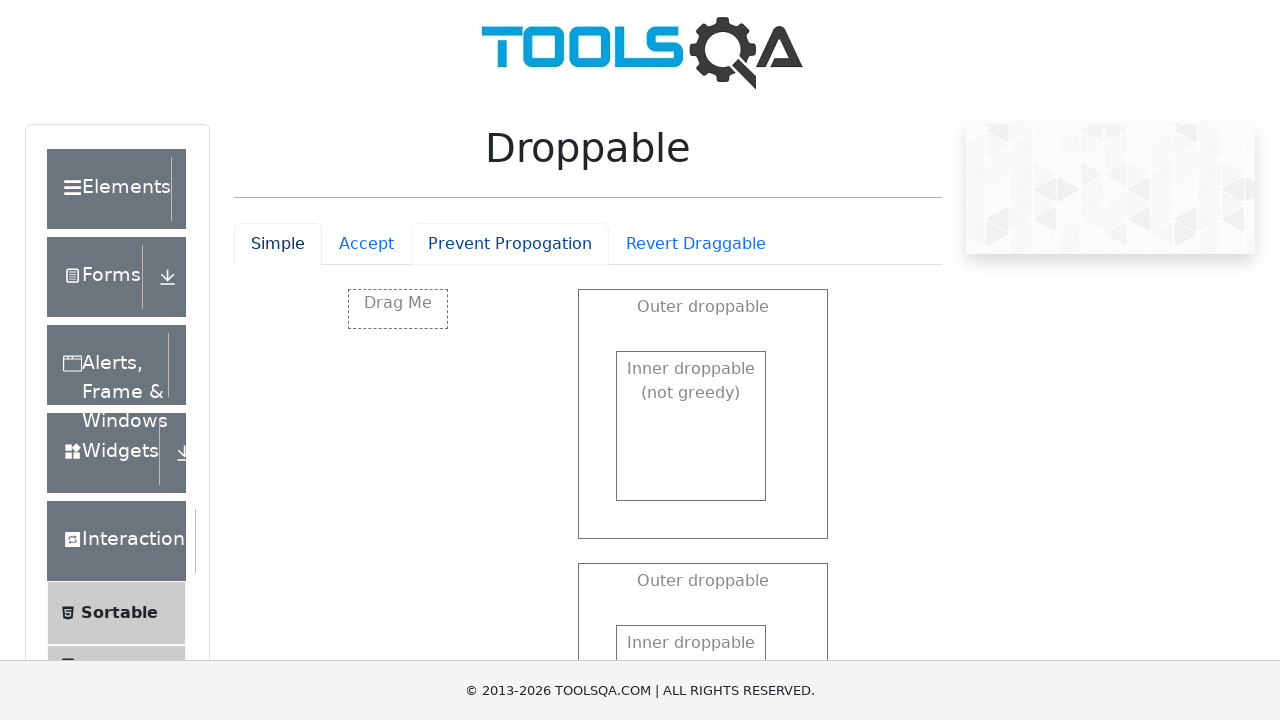

Prevent Propagation tab content loaded
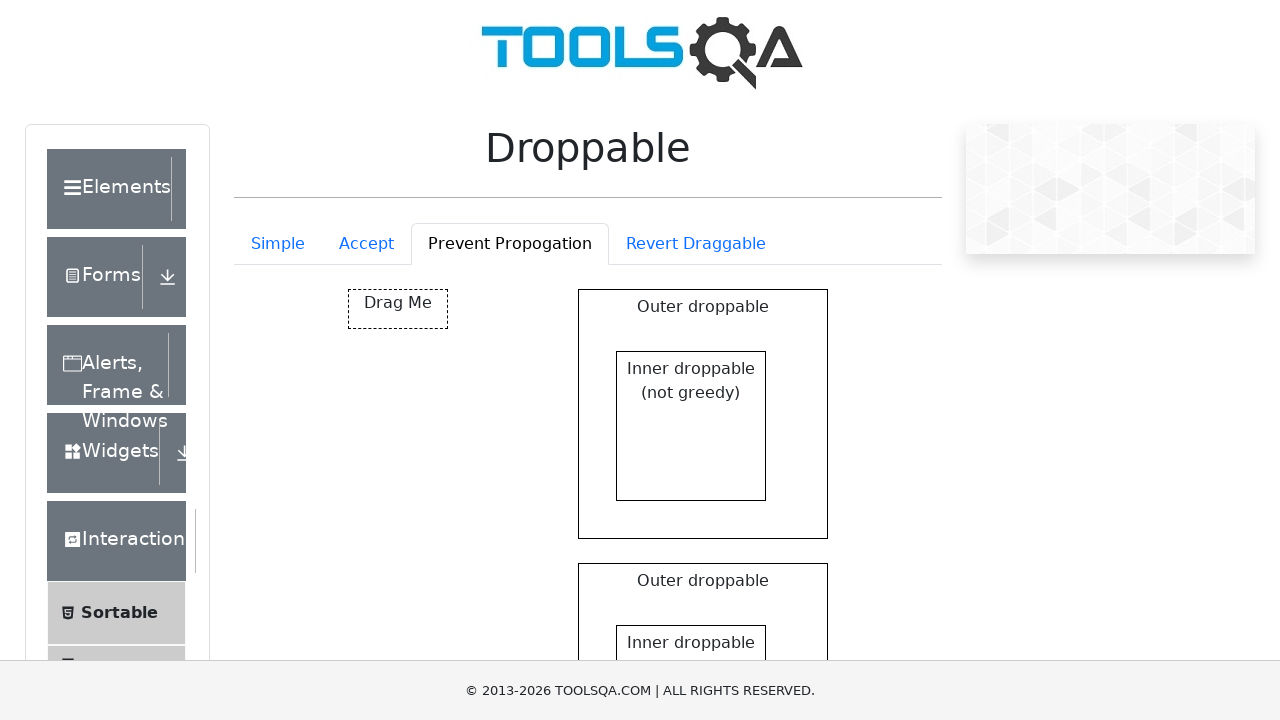

Waited 1 second for elements to stabilize
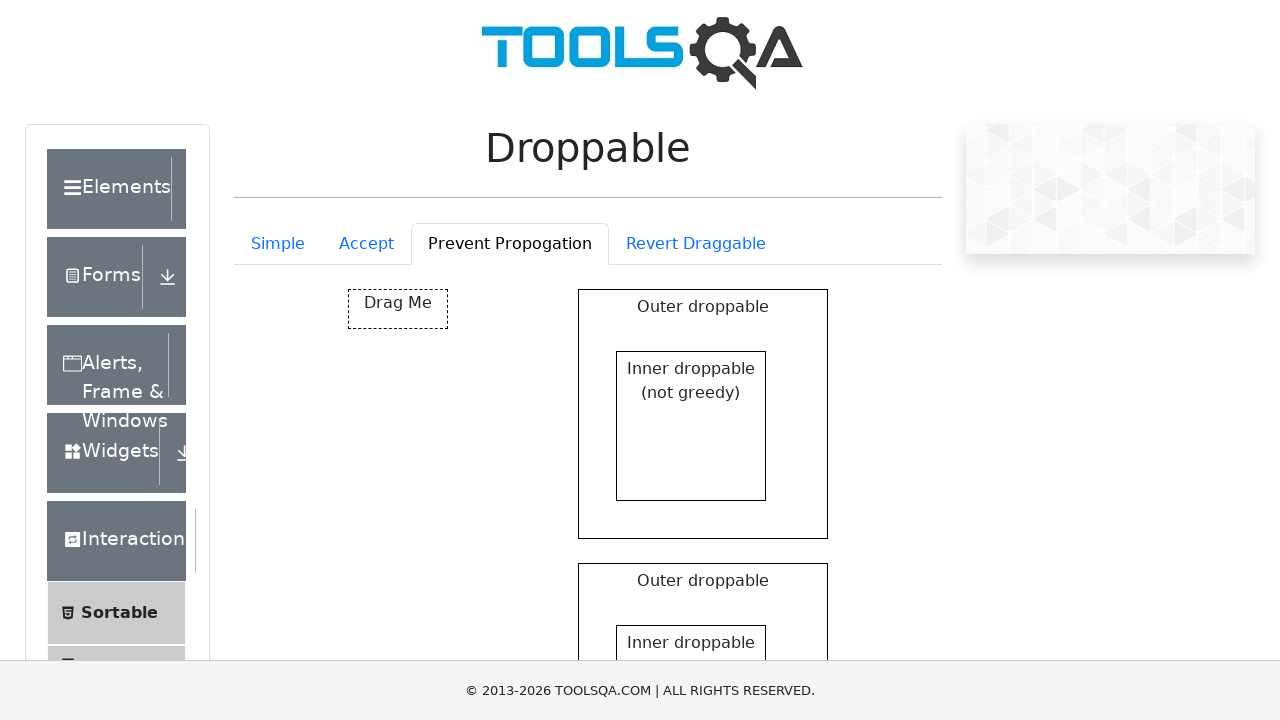

Located source drag element
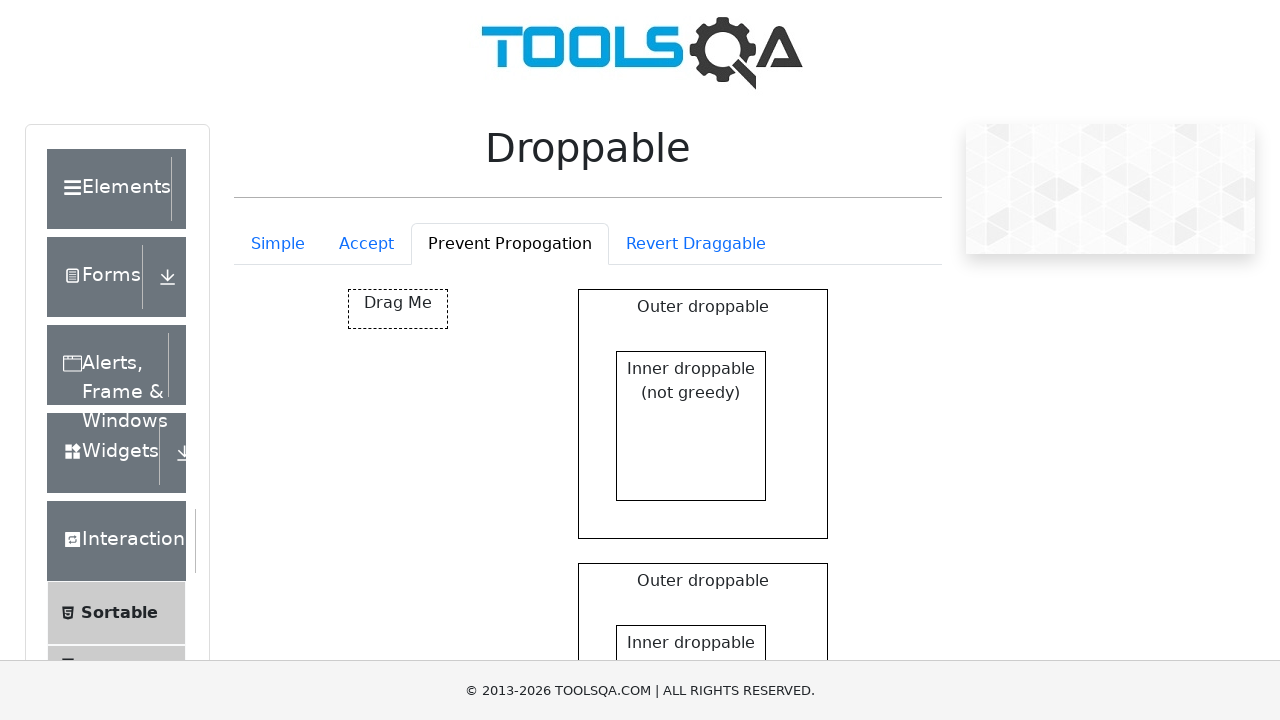

Located target greedy inner drop box
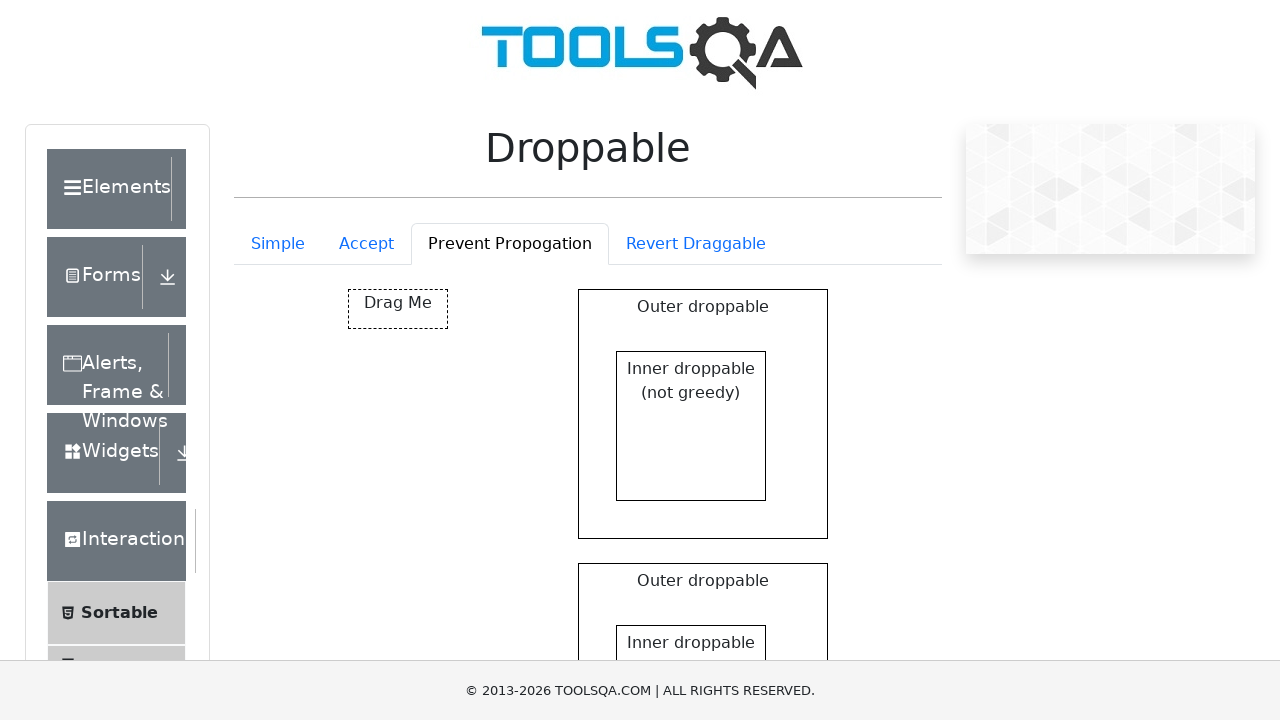

Dragged element to the greedy inner drop box at (691, 645)
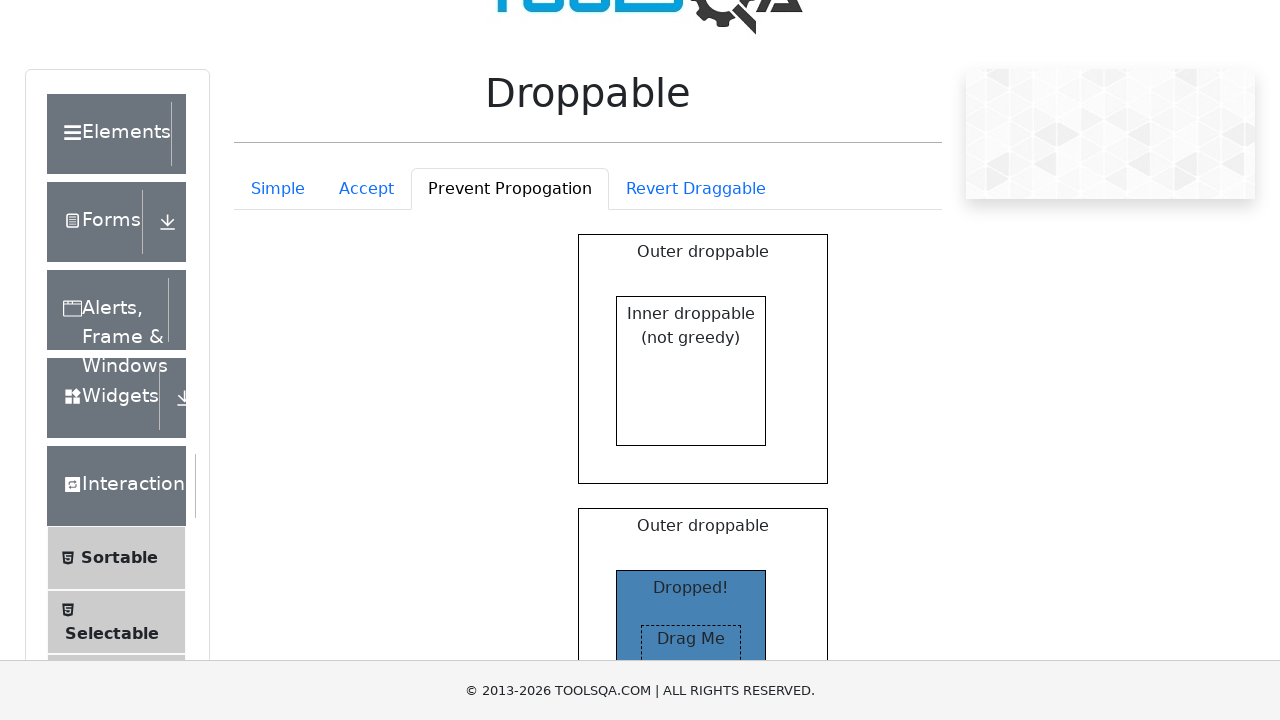

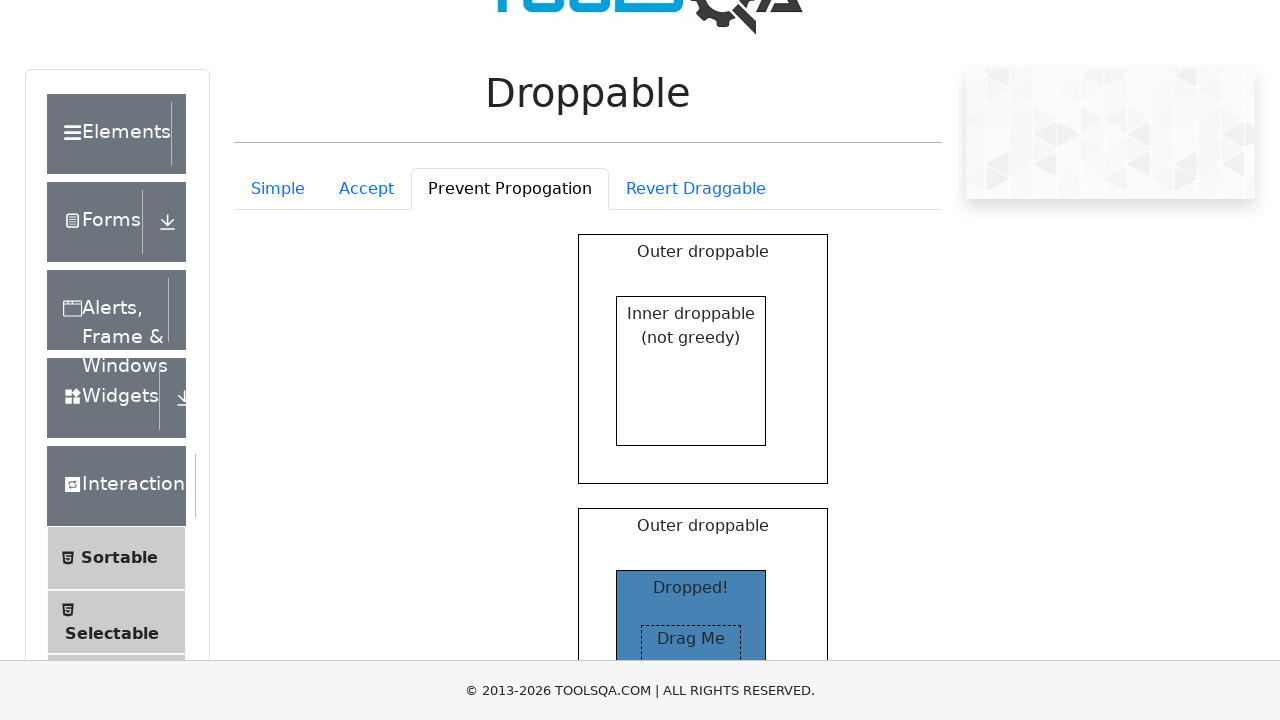